Tests the Accordian widget by expanding and collapsing different accordion sections

Starting URL: https://demoqa.com/widgets

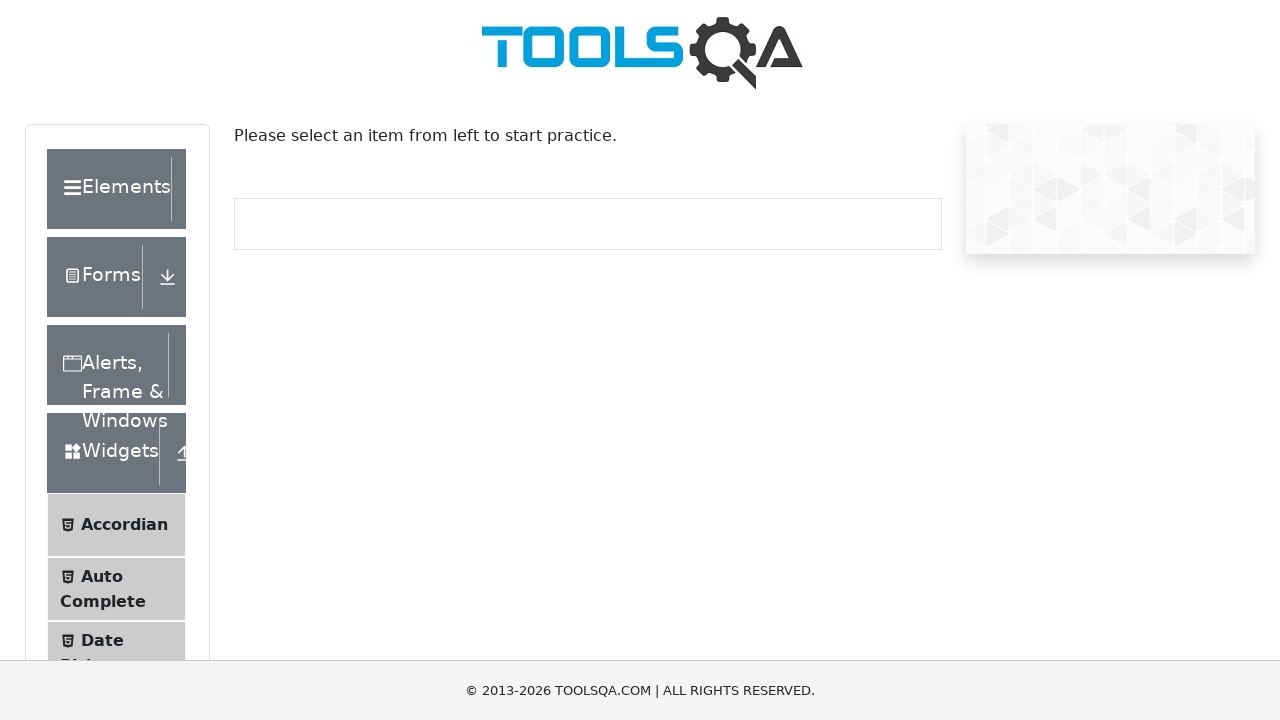

Clicked on Accordian menu item at (116, 525) on li:has-text("Accordian")
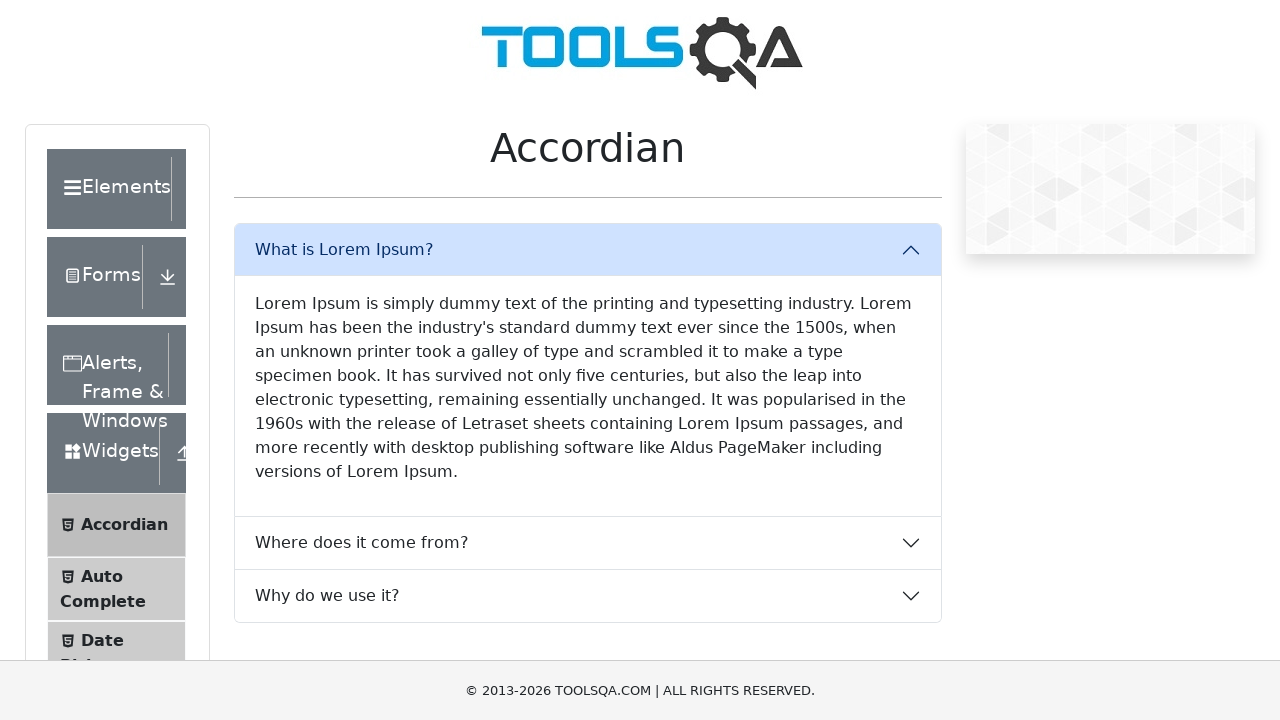

Expanded first accordion section with Lorem Ipsum content at (588, 388) on text=Lorem Ipsum is simply dummy text of the printing and typesetting industry. 
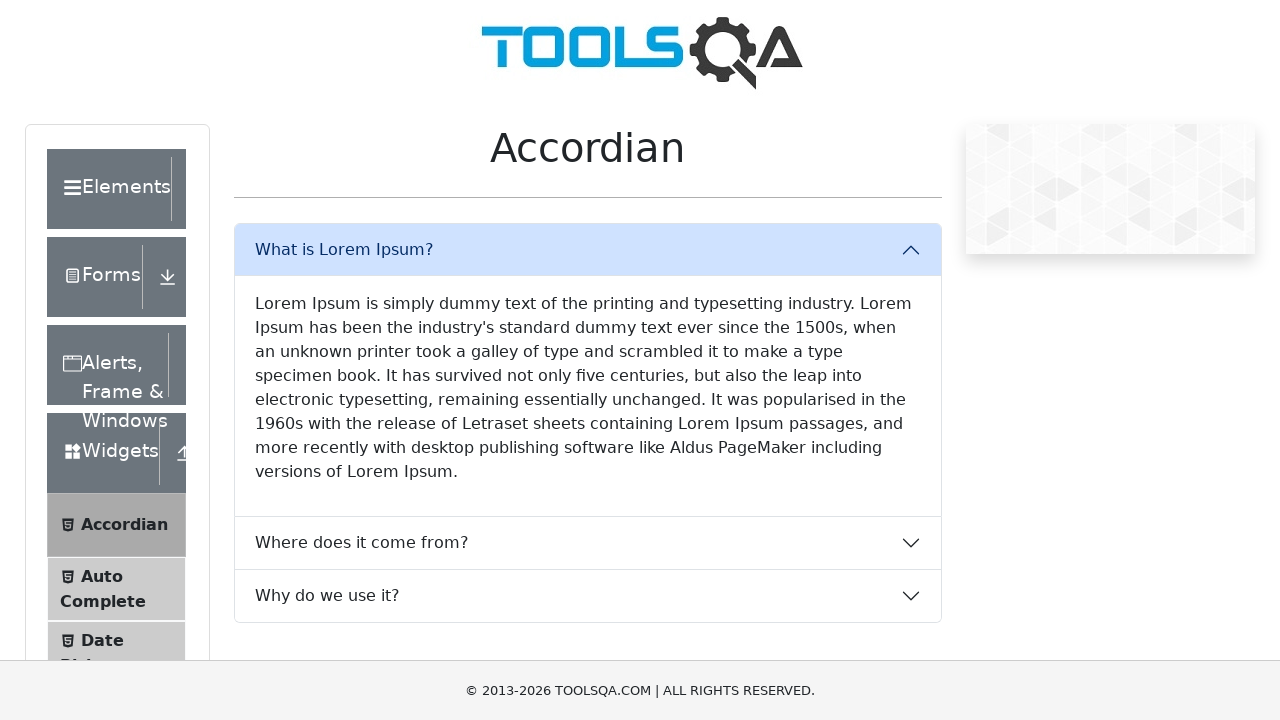

Clicked on 'What is Lorem Ipsum?' section at (588, 250) on text=What is Lorem Ipsum?
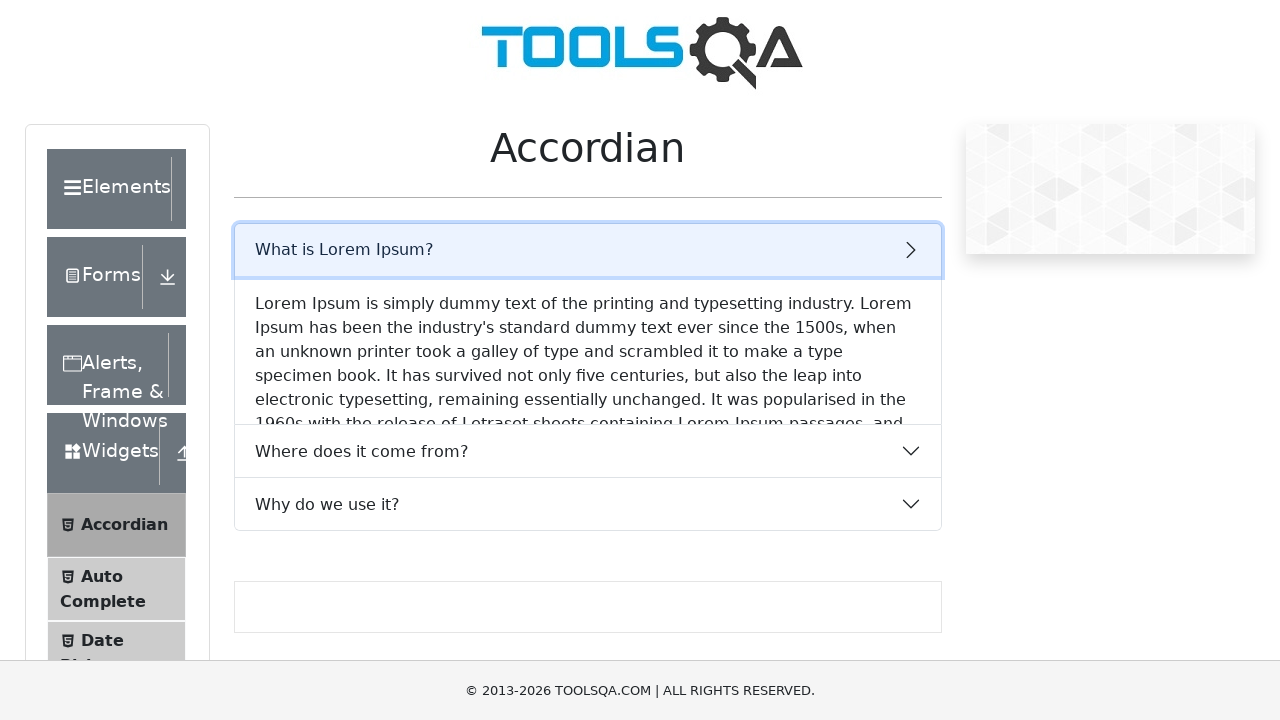

Clicked on 'Where does it come from?' section at (588, 303) on text=Where does it come from?
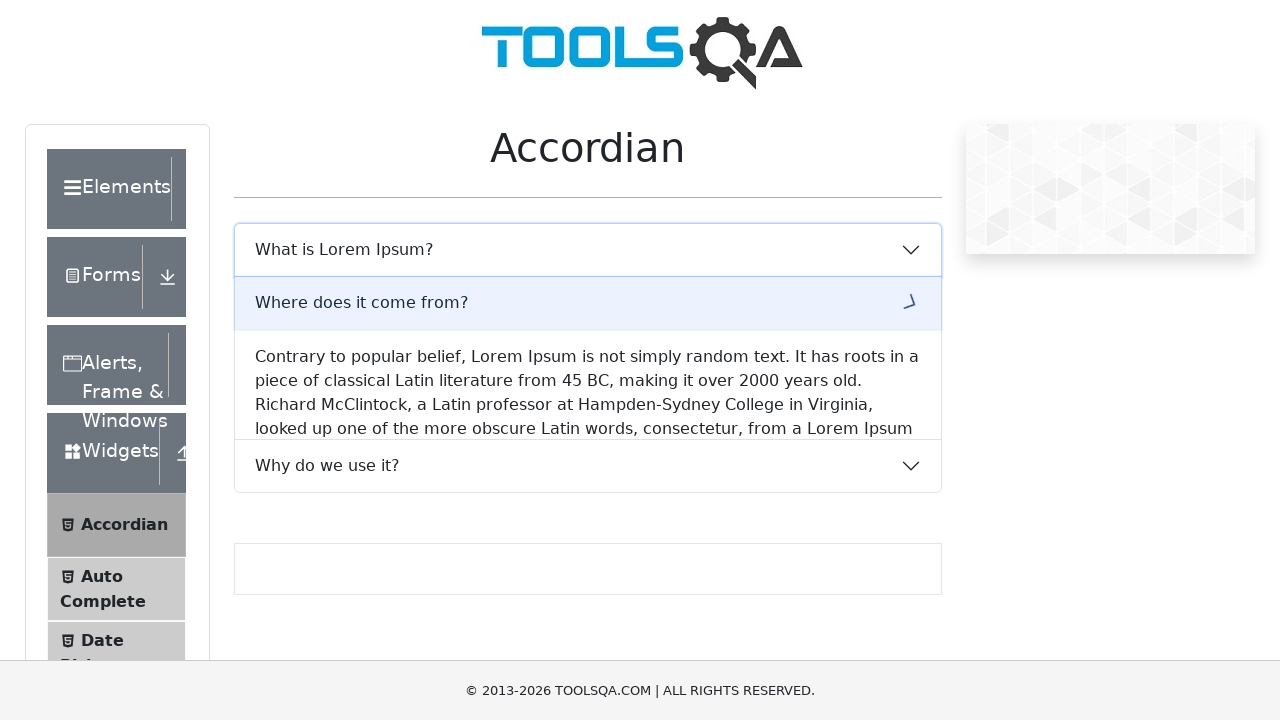

Expanded accordion section with 'Contrary to popular belief' content at (588, 465) on text=Contrary to popular belief, Lorem Ipsum is not simply random text. It has r
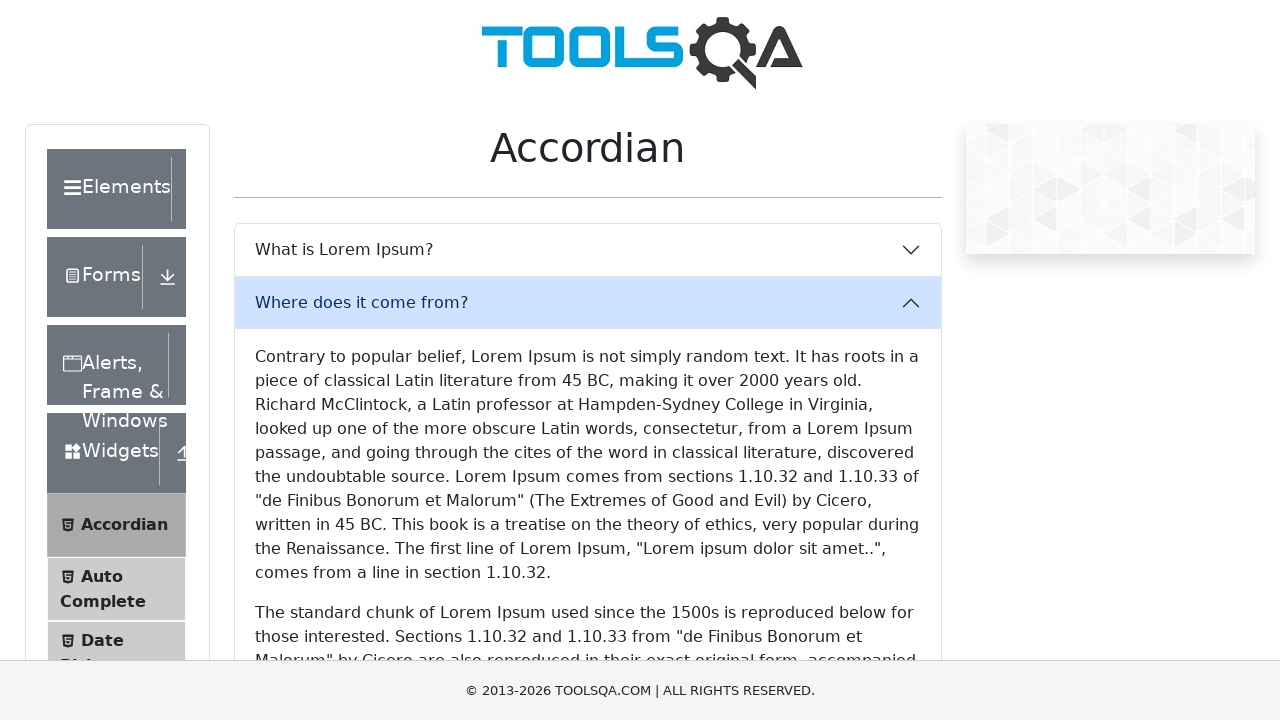

Collapsed 'Where does it come from?' section at (588, 303) on text=Where does it come from?
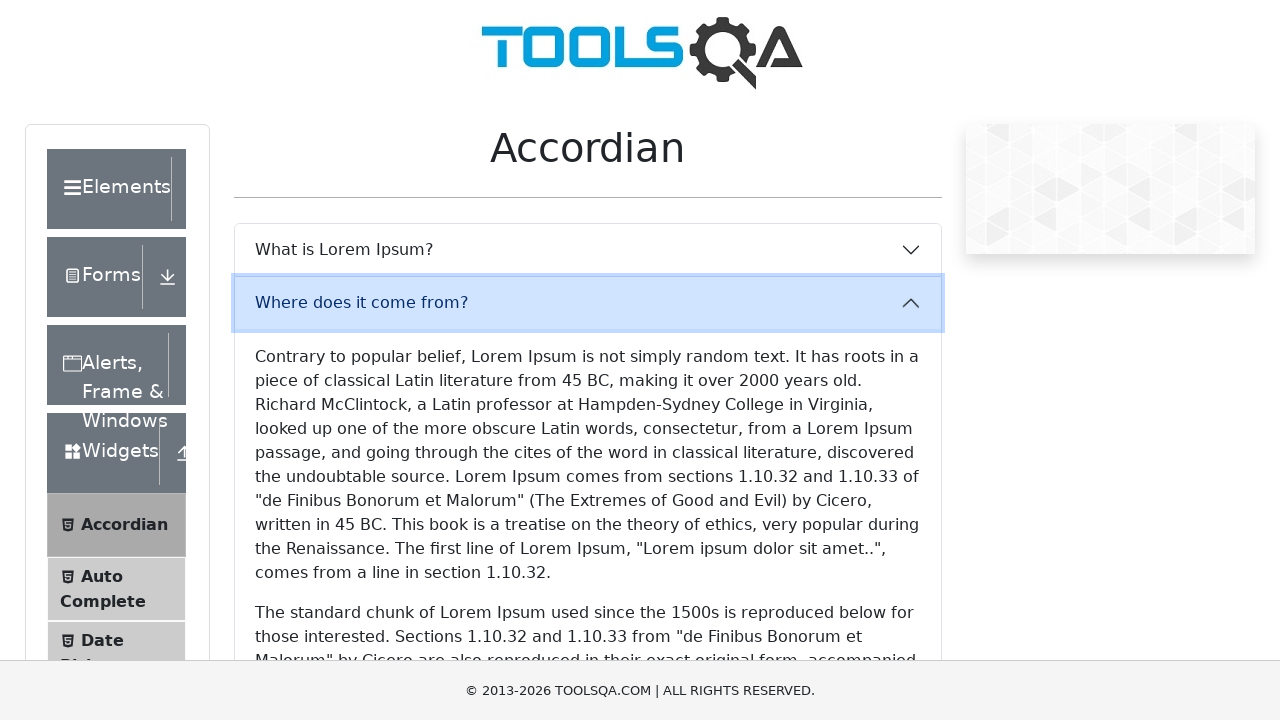

Clicked on 'Why do we use it?' section at (588, 356) on text=Why do we use it?
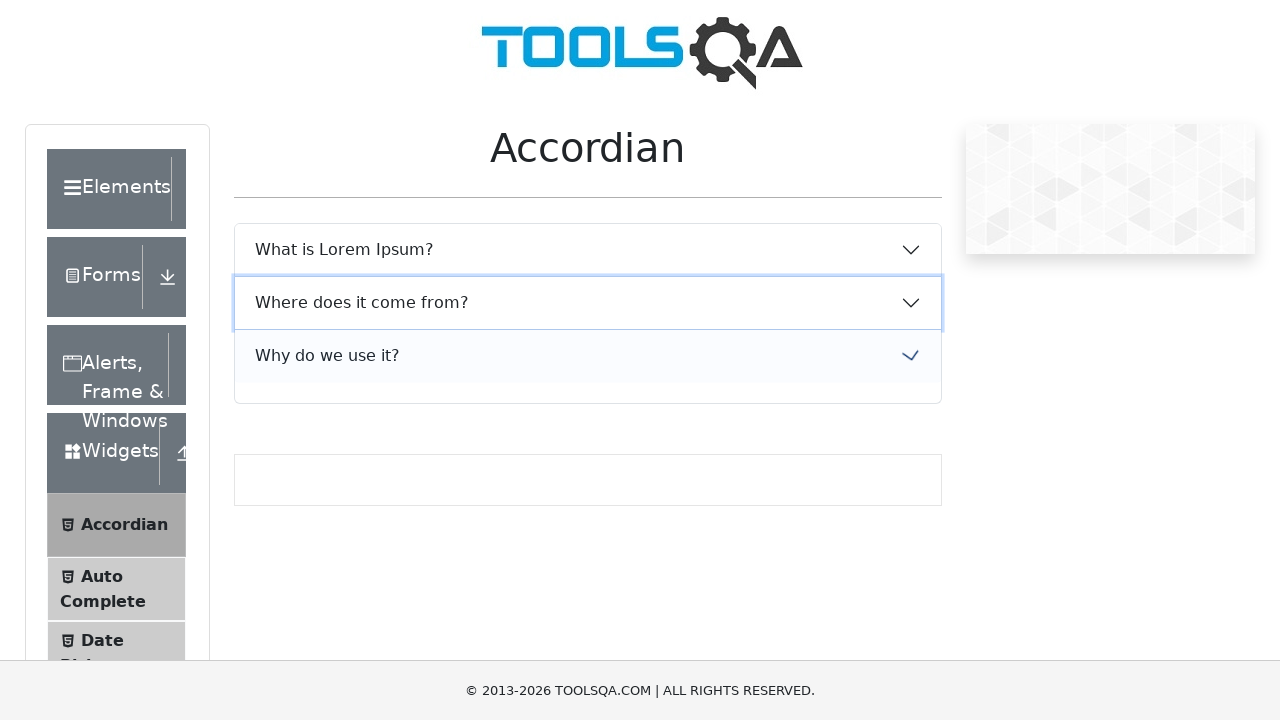

Expanded accordion section with 'It is a long established fact' content at (588, 494) on text=It is a long established fact that a reader will be distracted by the reada
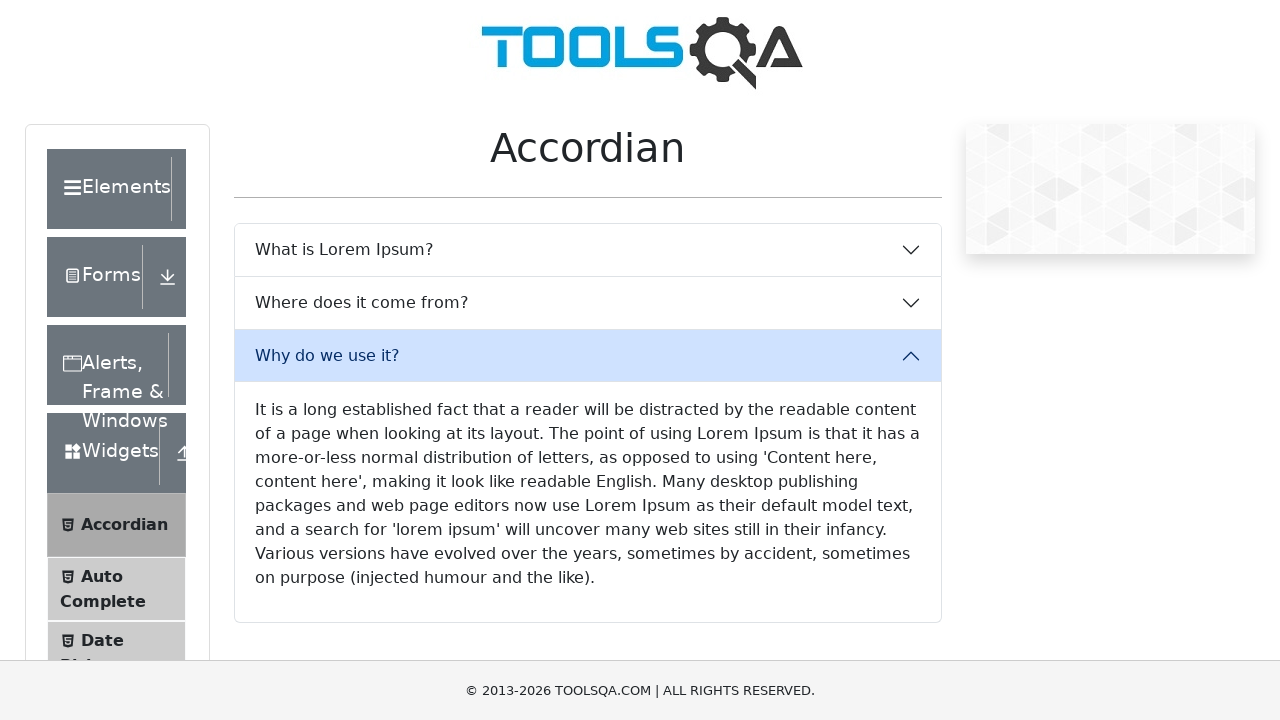

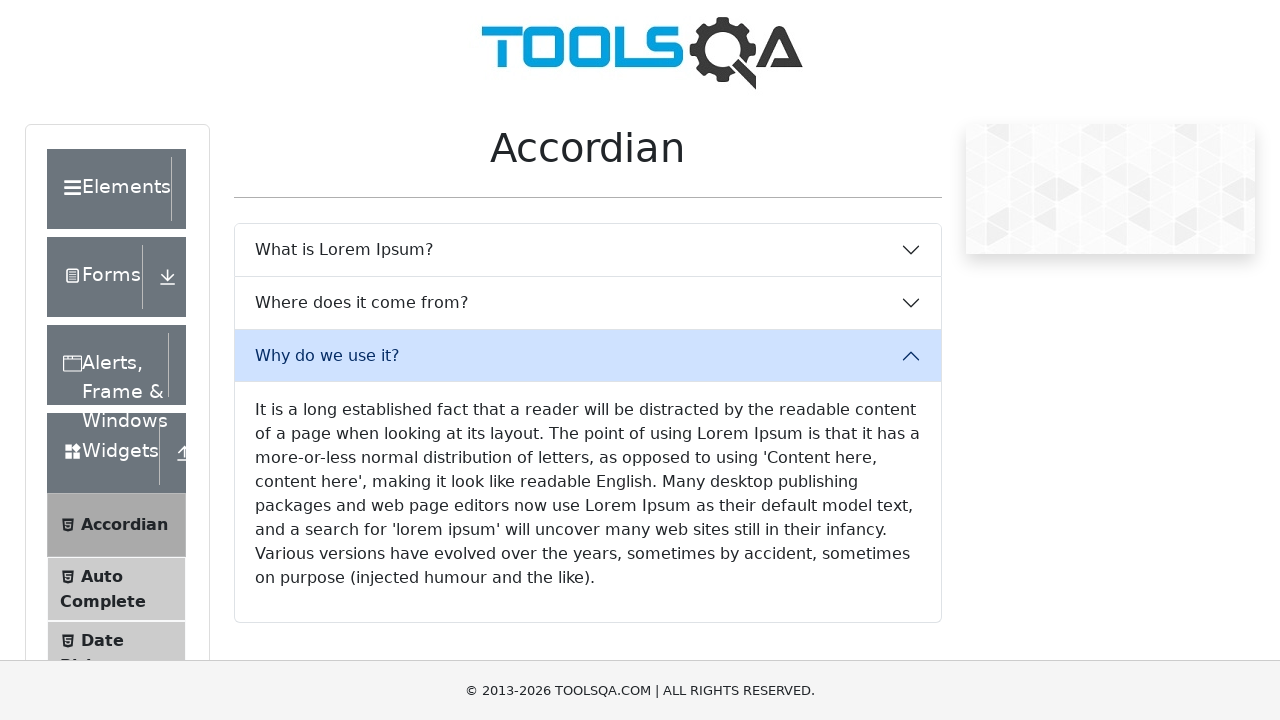